Tests form input on an Angular practice page by filling a name field, then navigates to the shop section using JavaScript click, and scrolls to the bottom of the page.

Starting URL: https://rahulshettyacademy.com/angularpractice/

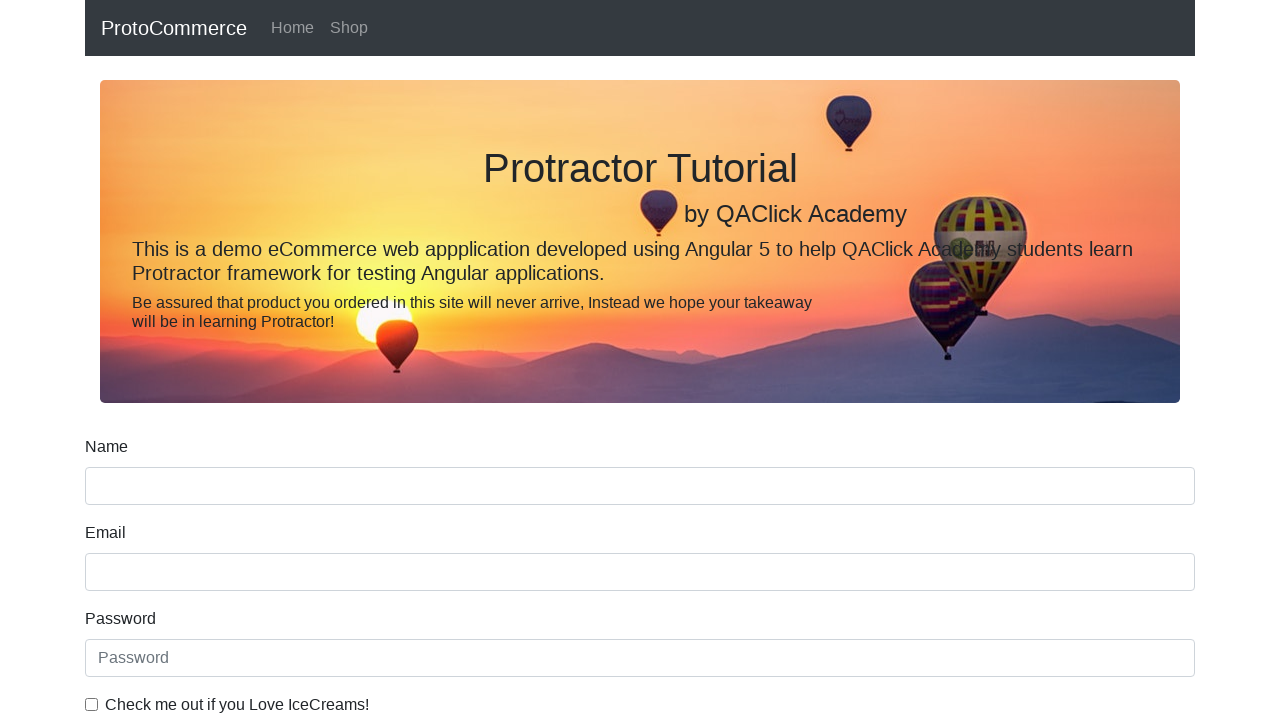

Filled name field with 'Campbell' on input[name='name']
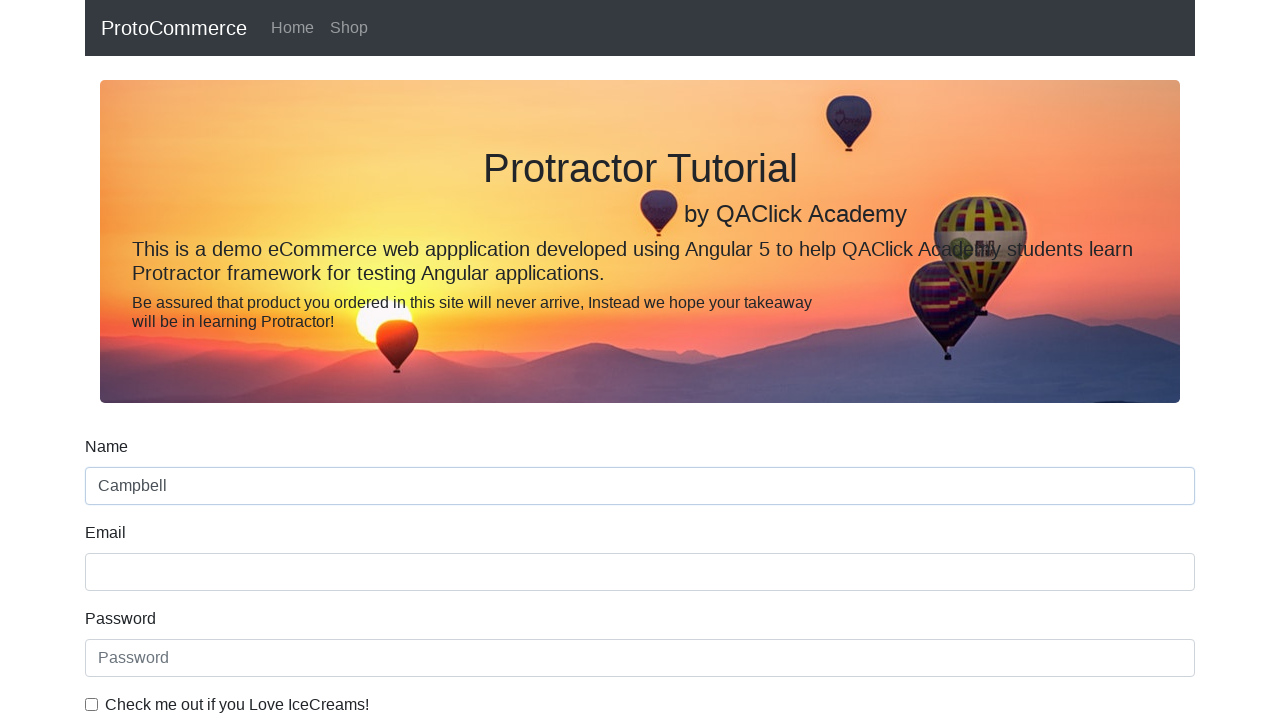

Clicked shop button using JavaScript click
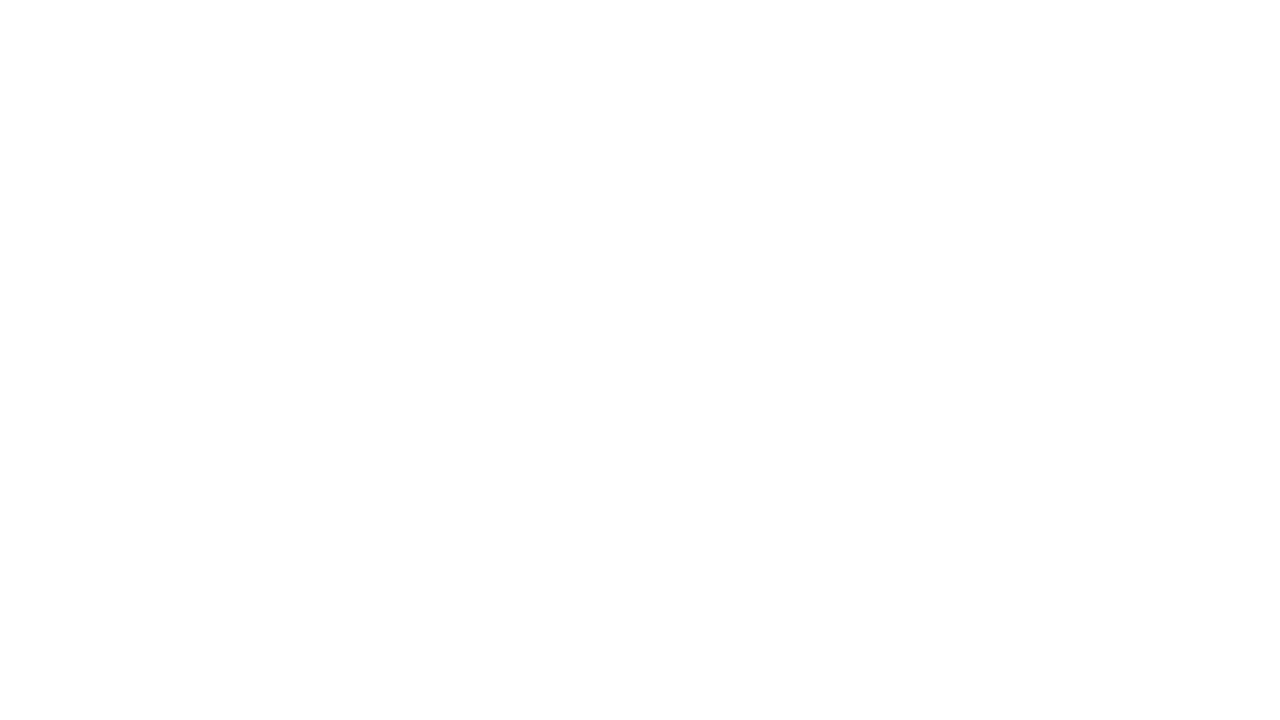

Scrolled to bottom of page
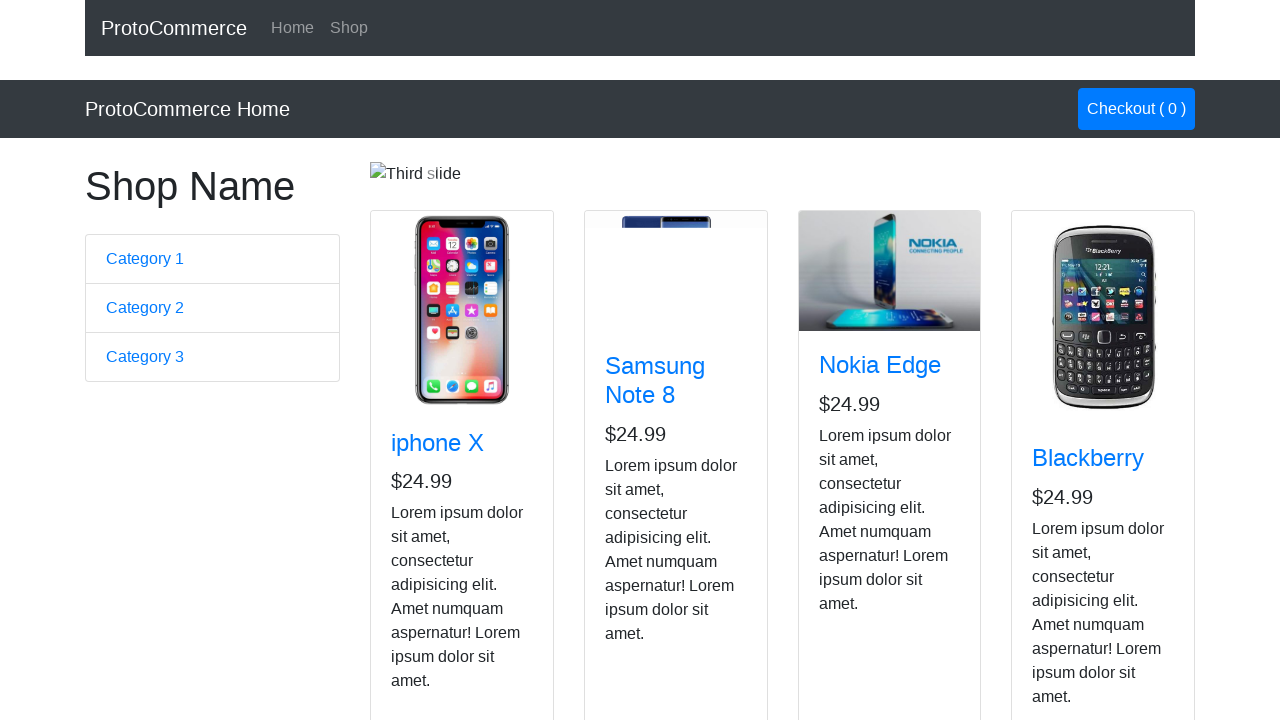

Waited for scroll animation to complete
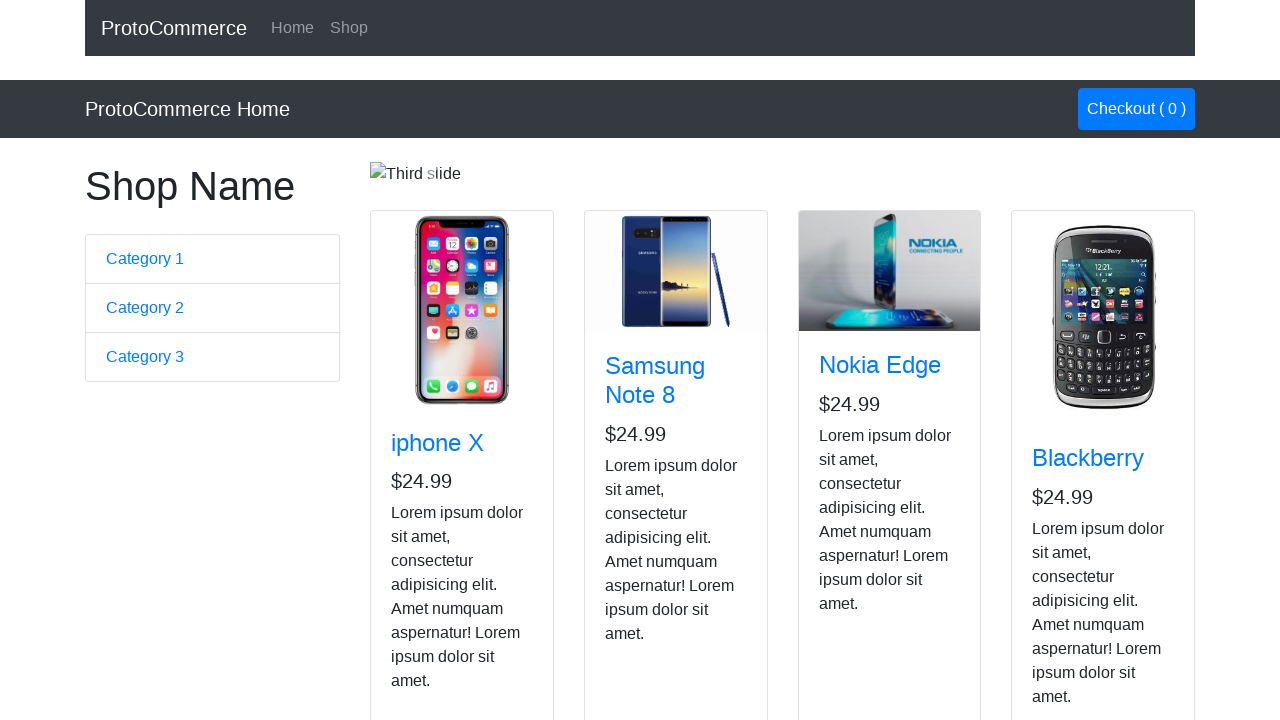

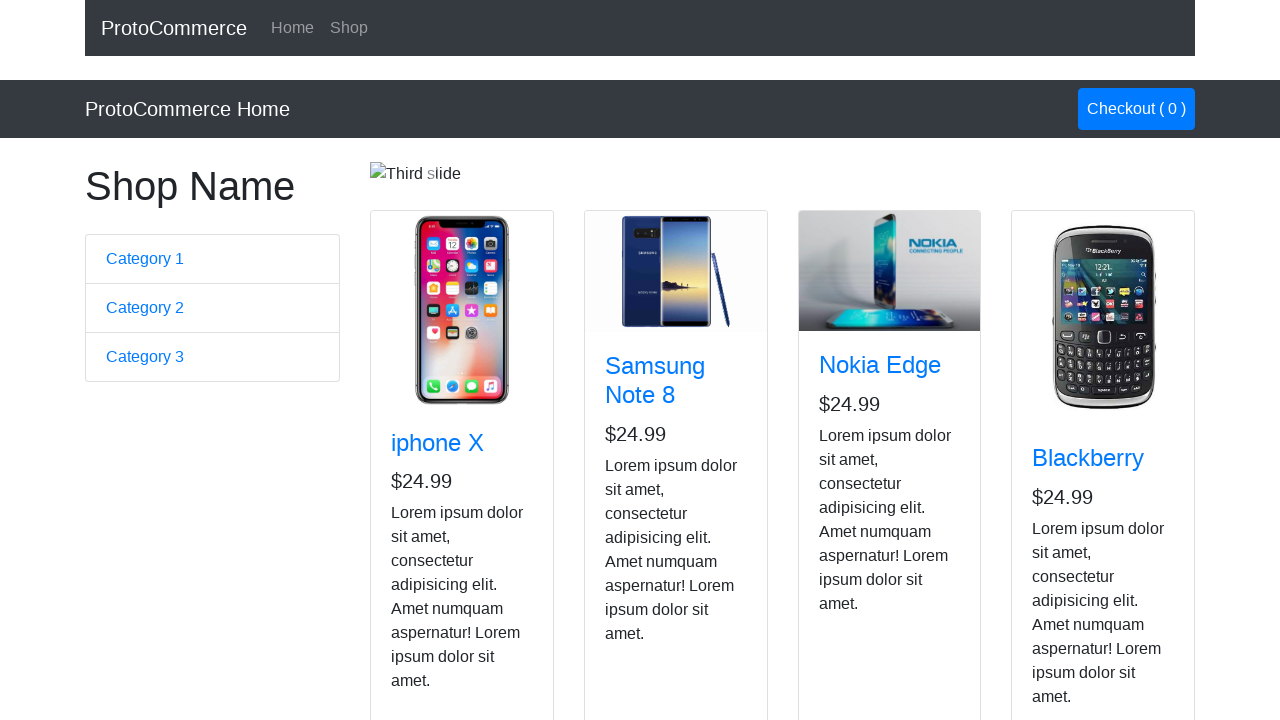